Tests dynamic content page by navigating and adding query parameters to the URL

Starting URL: http://the-internet.herokuapp.com/

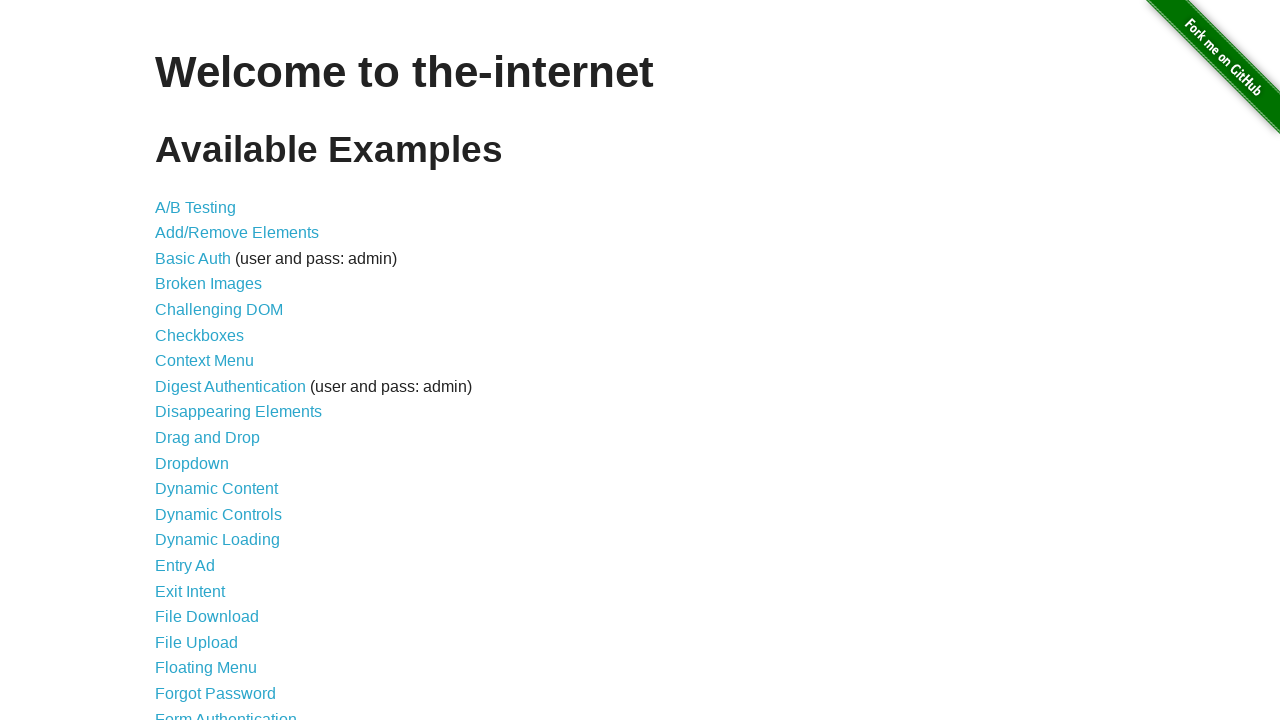

Clicked Dynamic Content link at (216, 489) on internal:role=link[name="Dynamic Content"i]
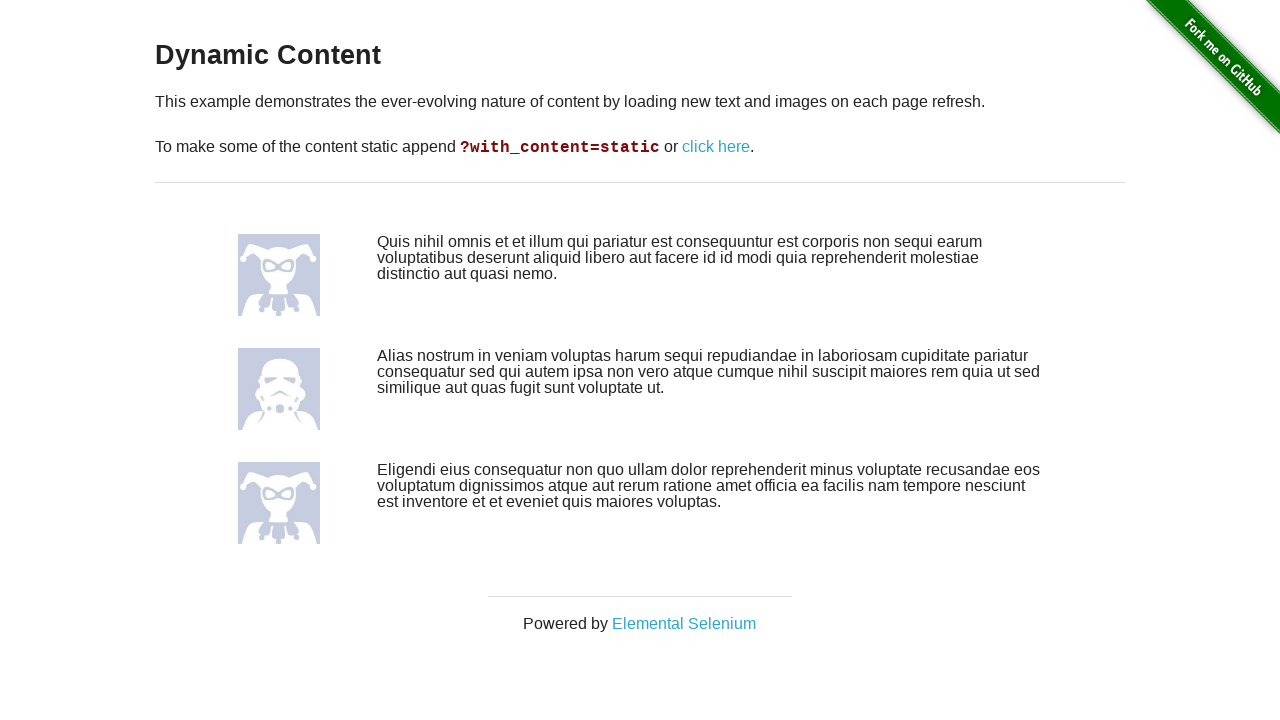

Navigated to dynamic content page with static content query parameter
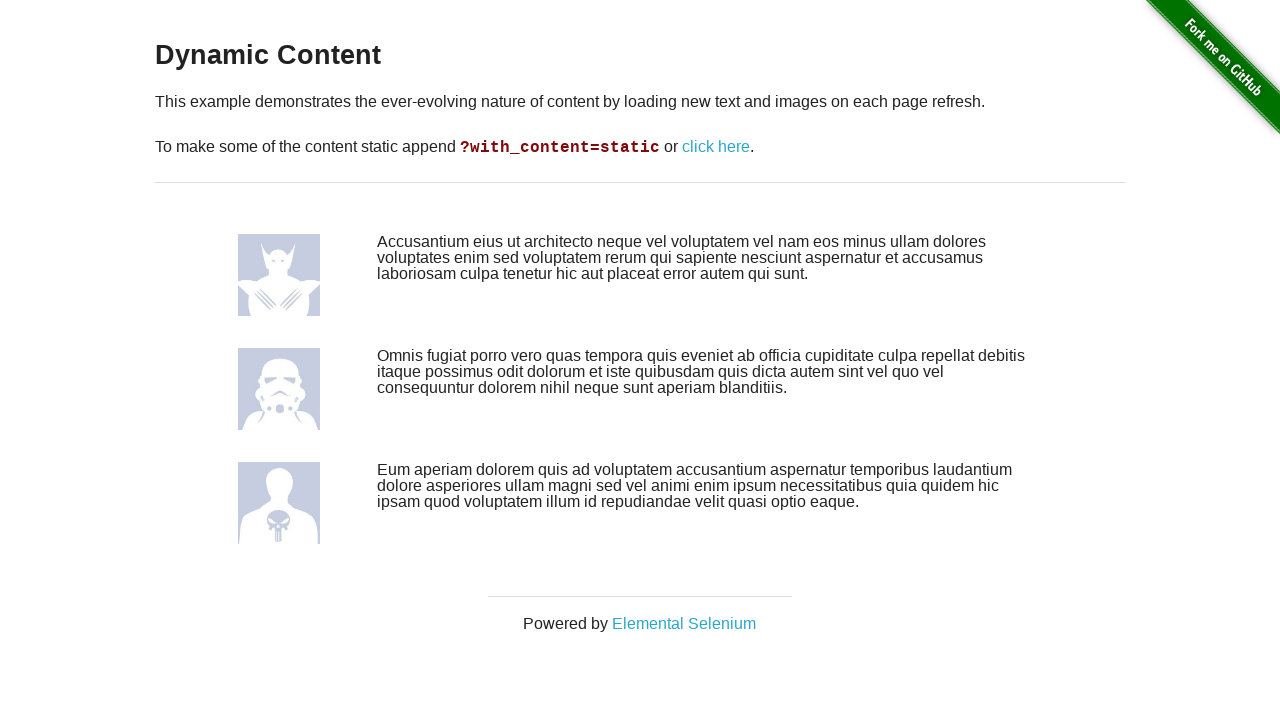

Verified URL contains static content query parameter
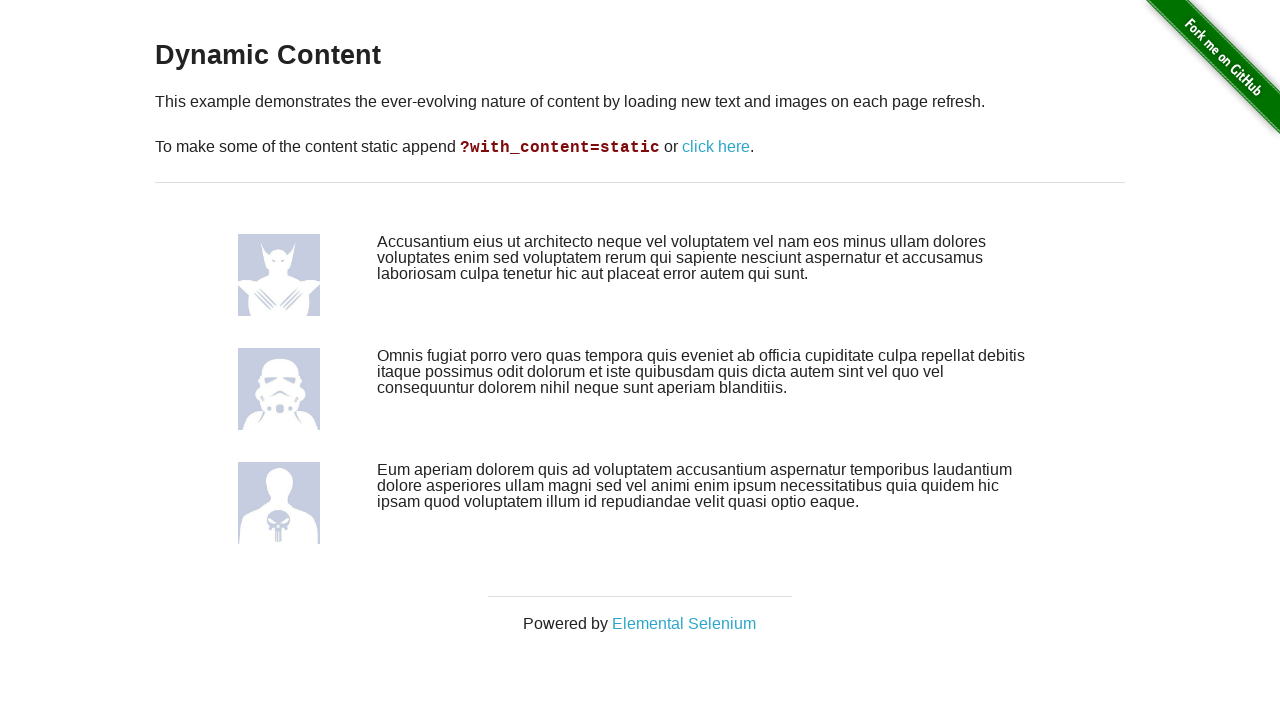

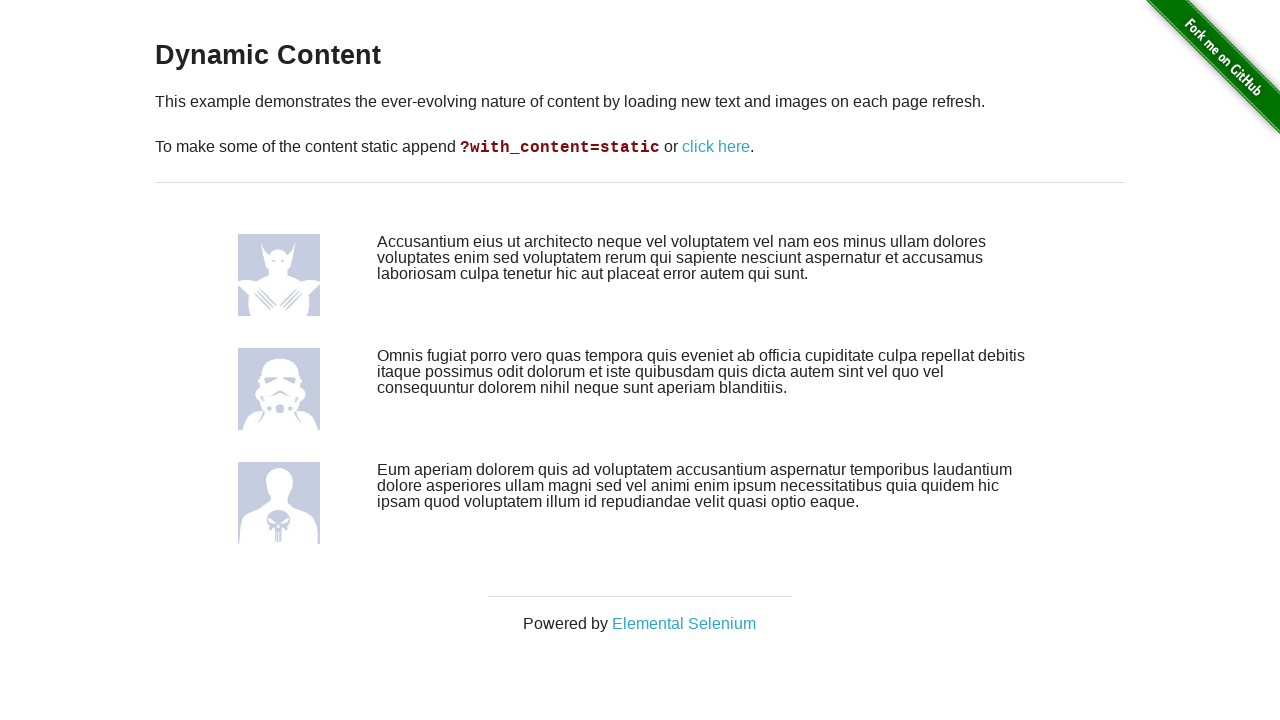